Tests file upload functionality by creating a temporary file, uploading it through a file input field, and submitting the form to verify the page navigates to a new URL.

Starting URL: https://bonigarcia.dev/selenium-webdriver-java/web-form.html

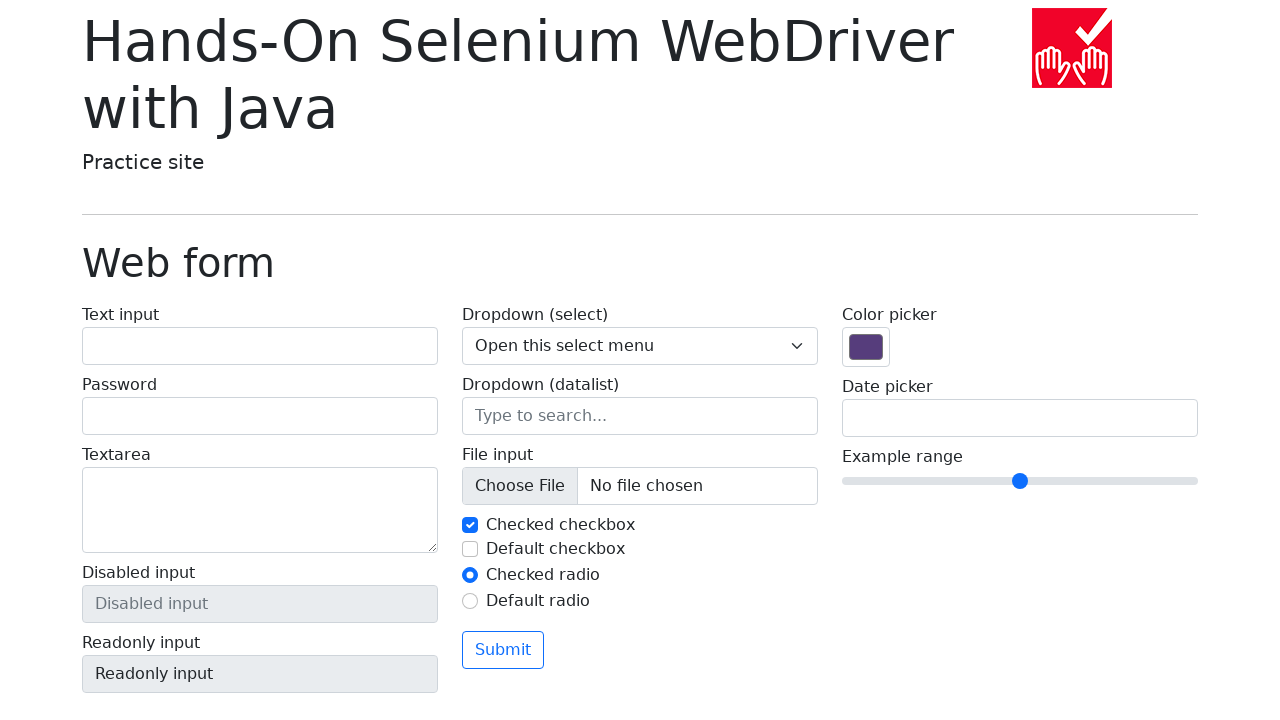

Created temporary file for upload
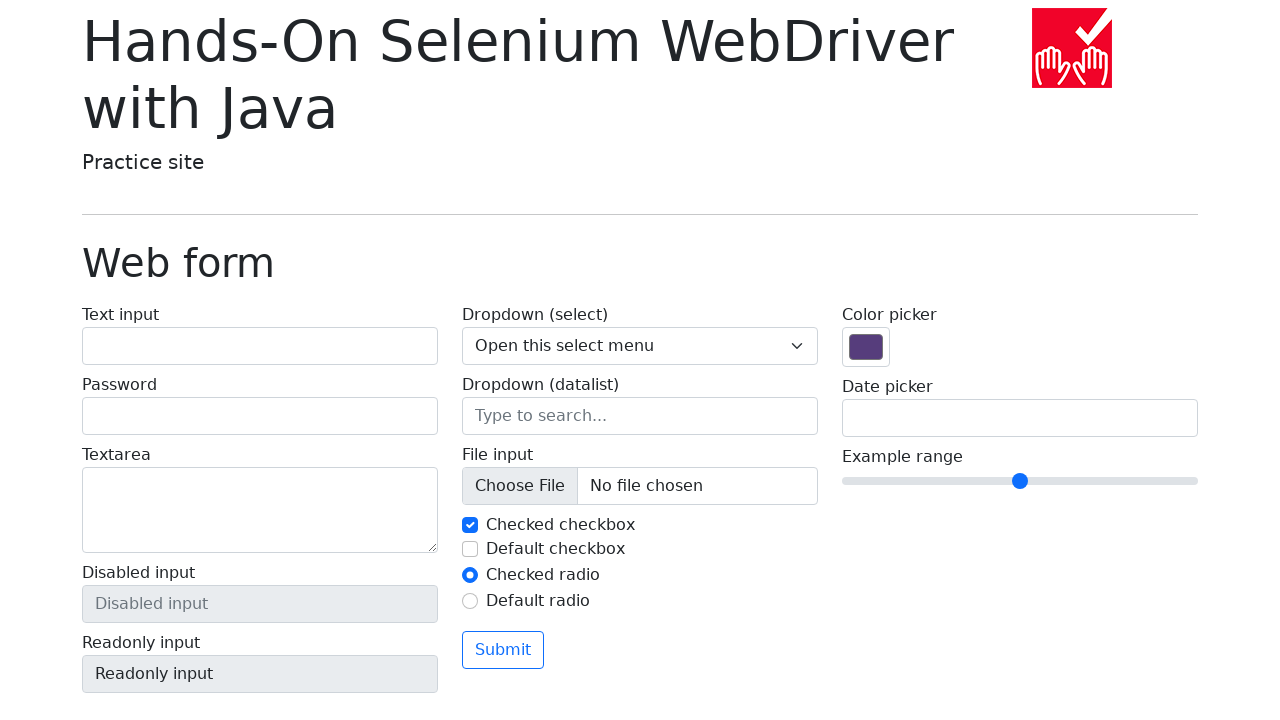

Stored initial URL for comparison
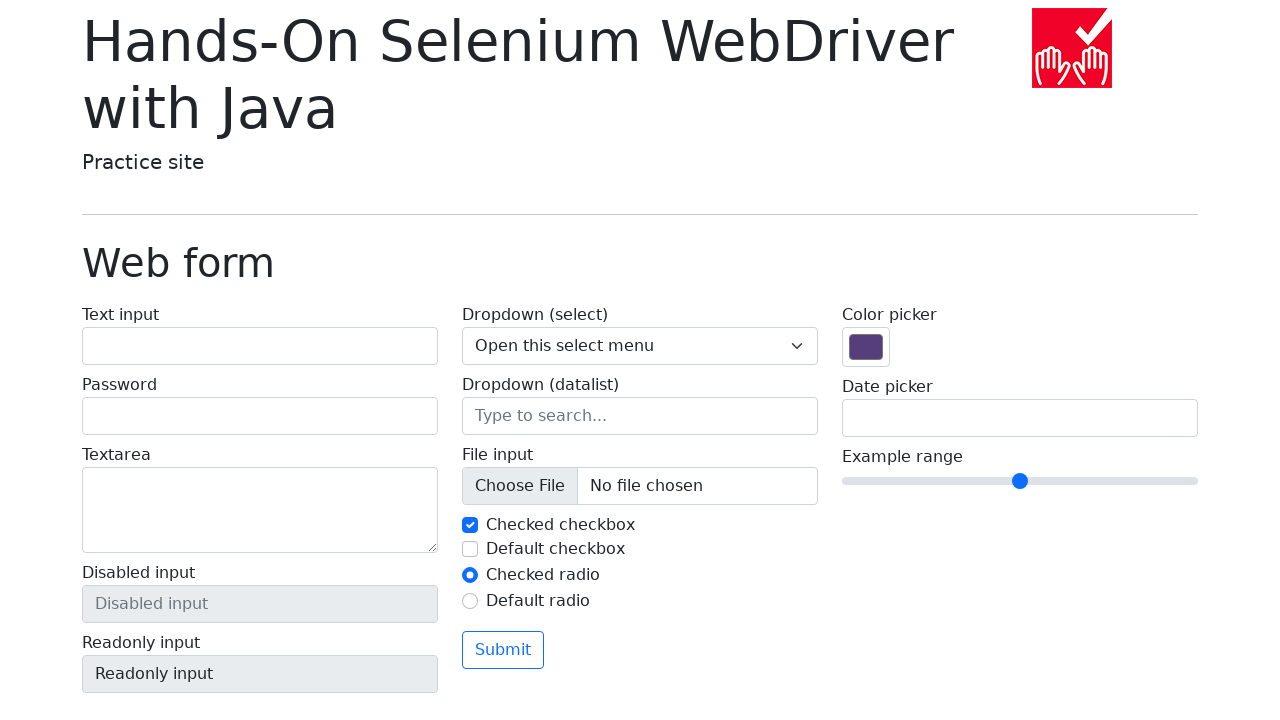

Set input file to the temporary file
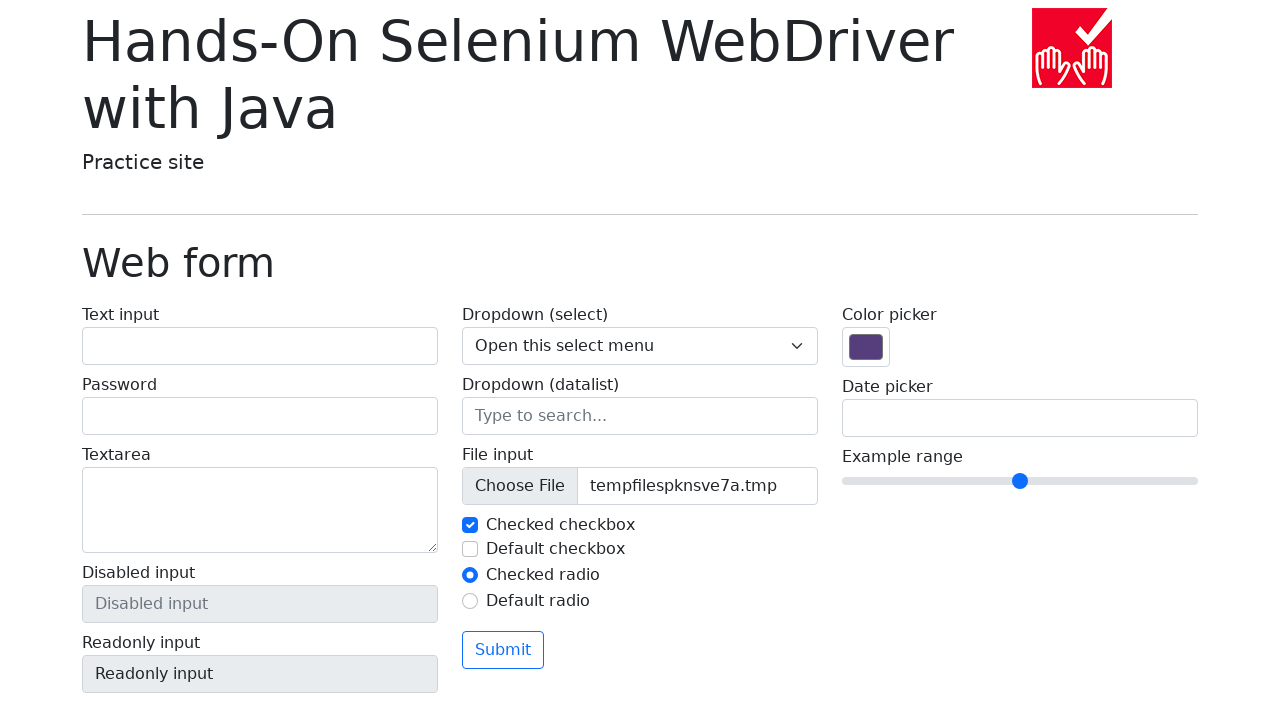

Clicked form submit button at (503, 650) on form button[type='submit']
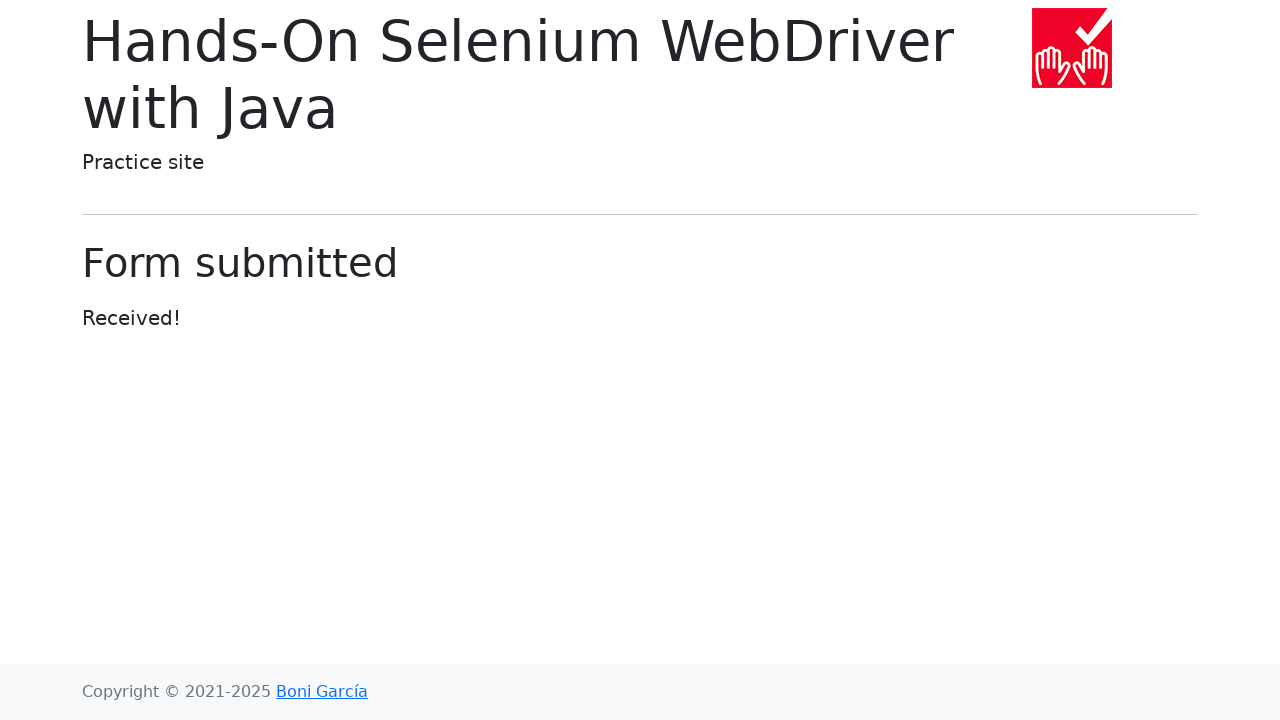

Page navigation completed and networkidle state reached
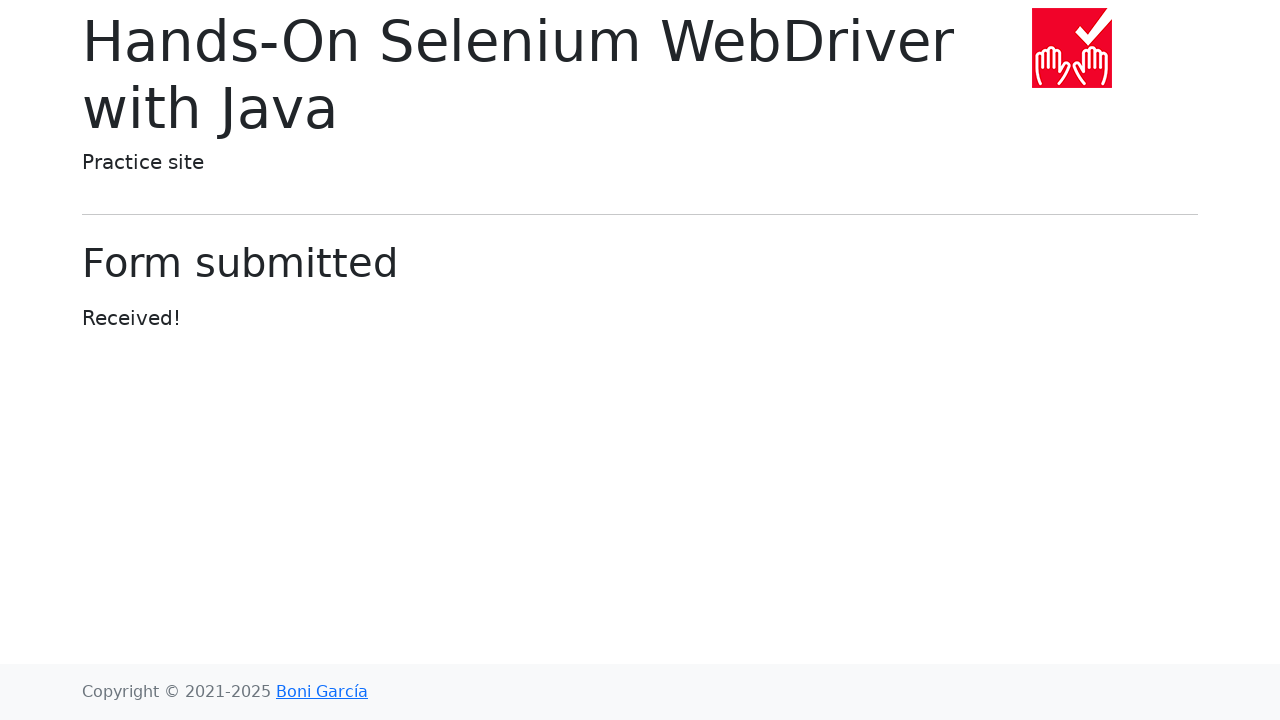

Cleaned up temporary file
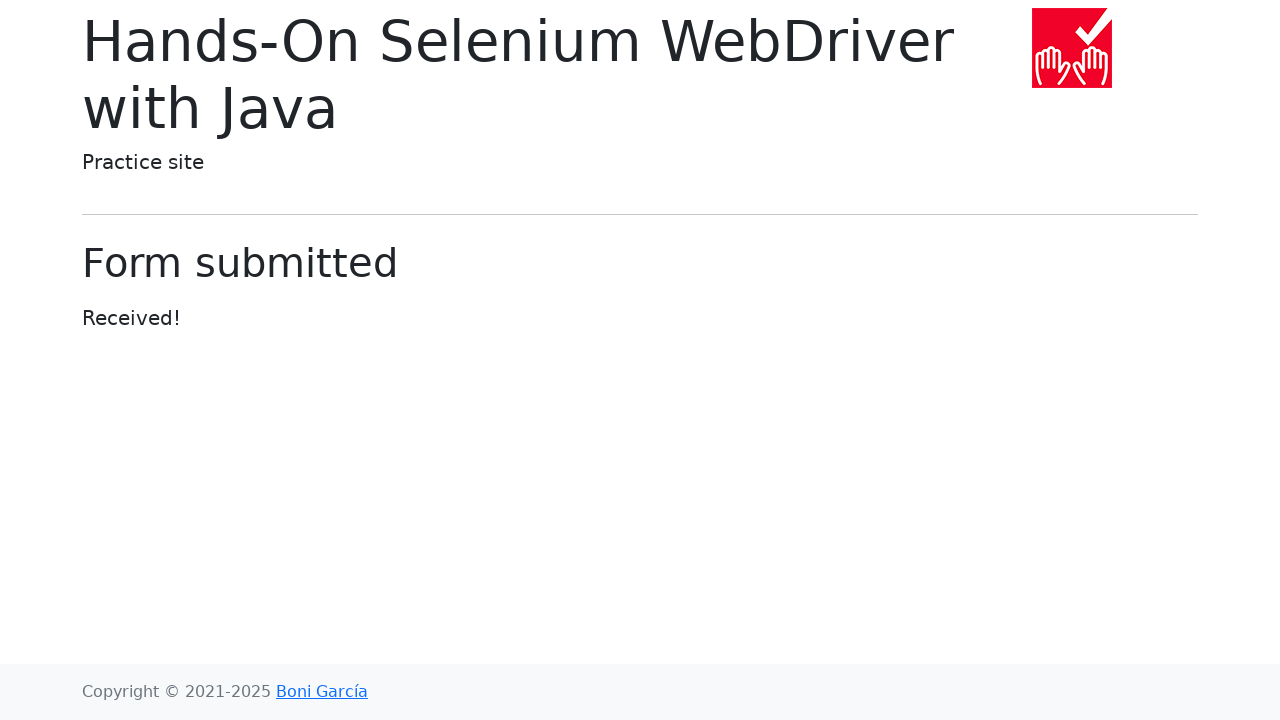

Verified URL changed after form submission
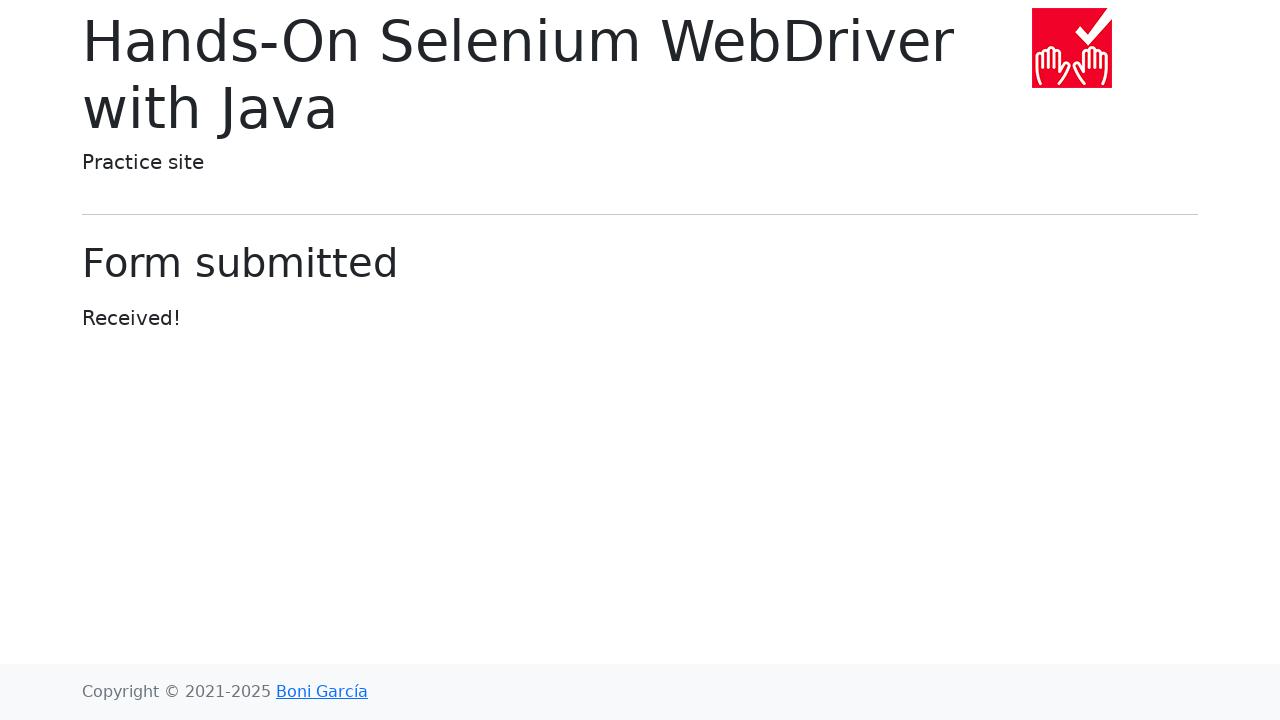

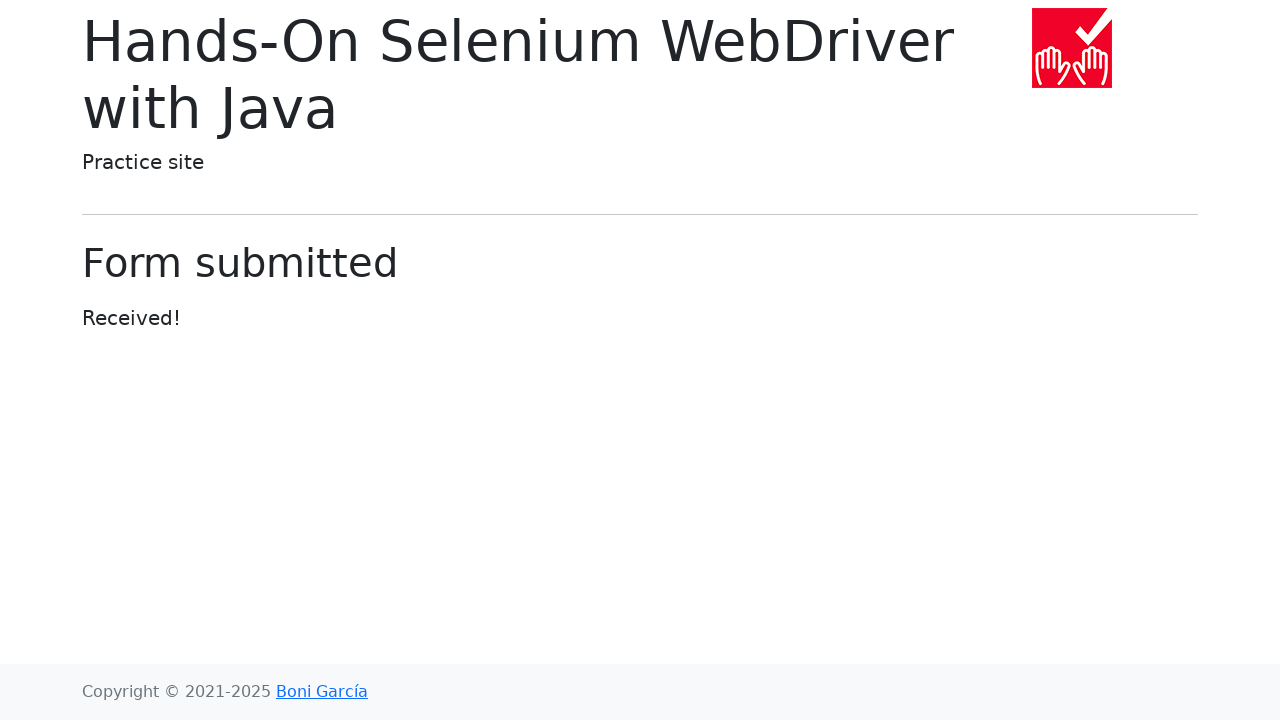